Tests an e-commerce site by searching for products containing "ca", adding specific items to cart including the third product and any product with "Cashews" in the name

Starting URL: https://rahulshettyacademy.com/seleniumPractise/#/

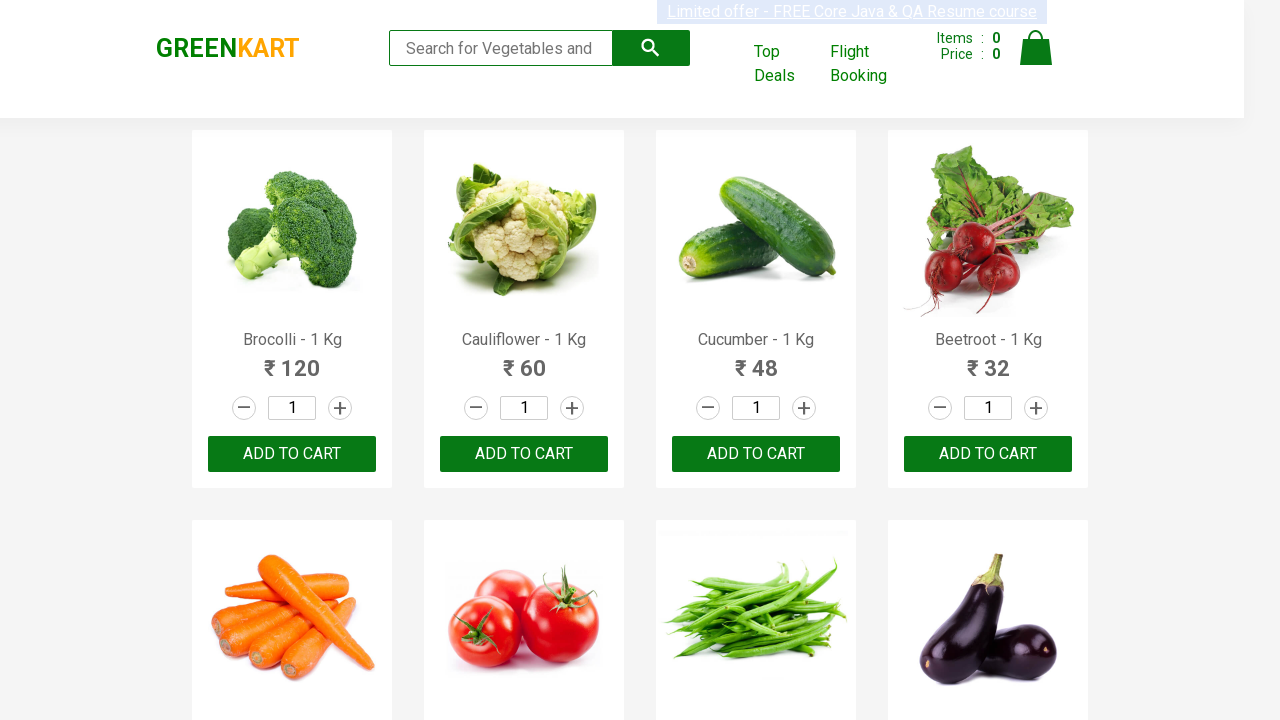

Filled search keyword field with 'ca' on .search-keyword
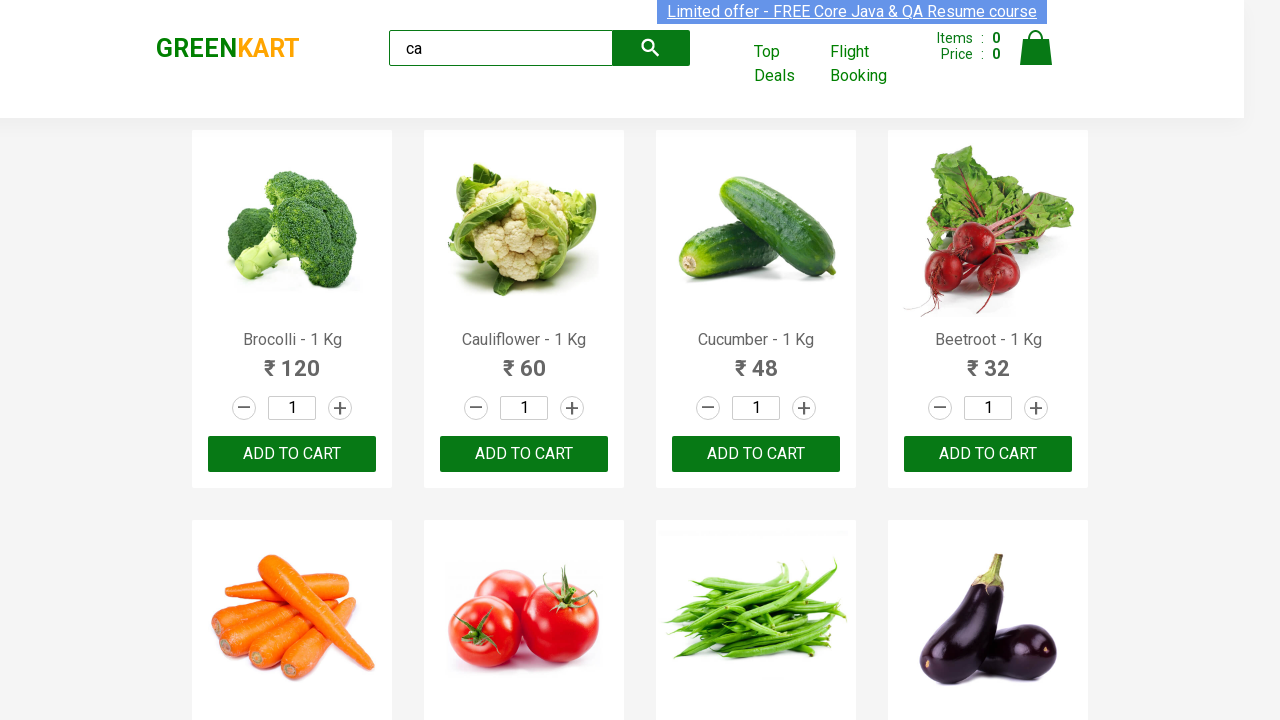

Waited 200ms for products to filter
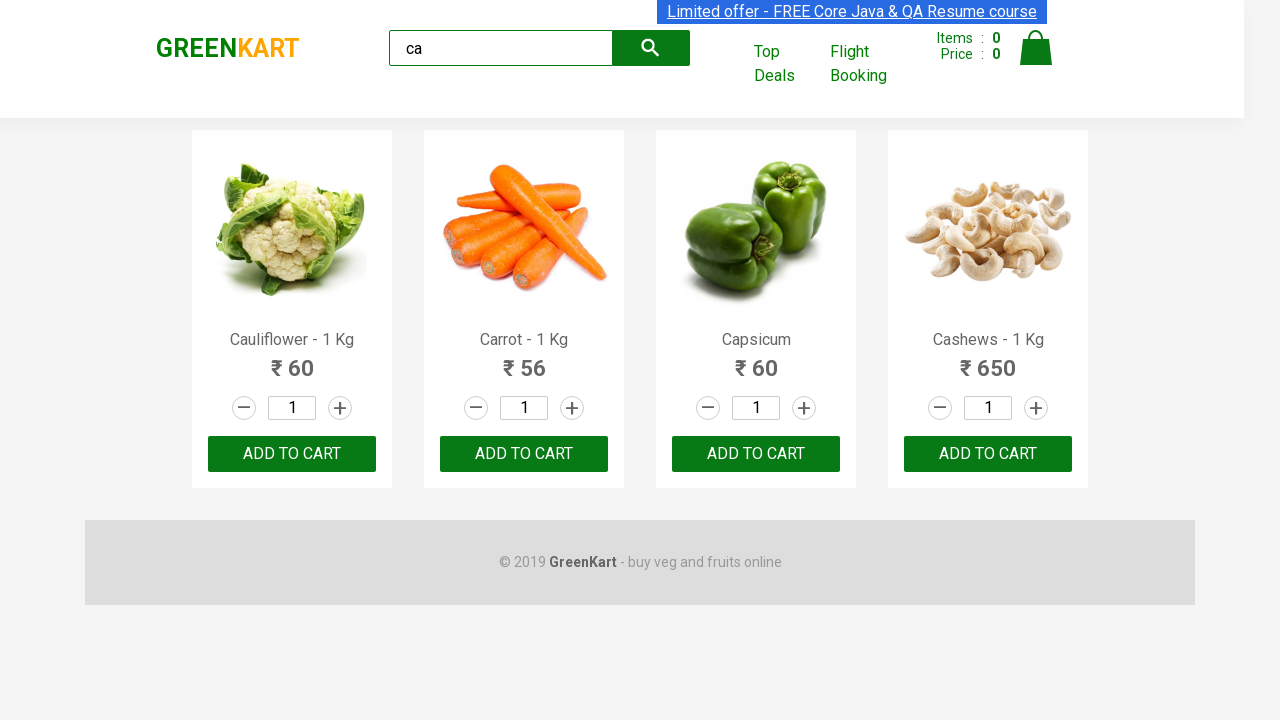

Waited for filtered products to be visible
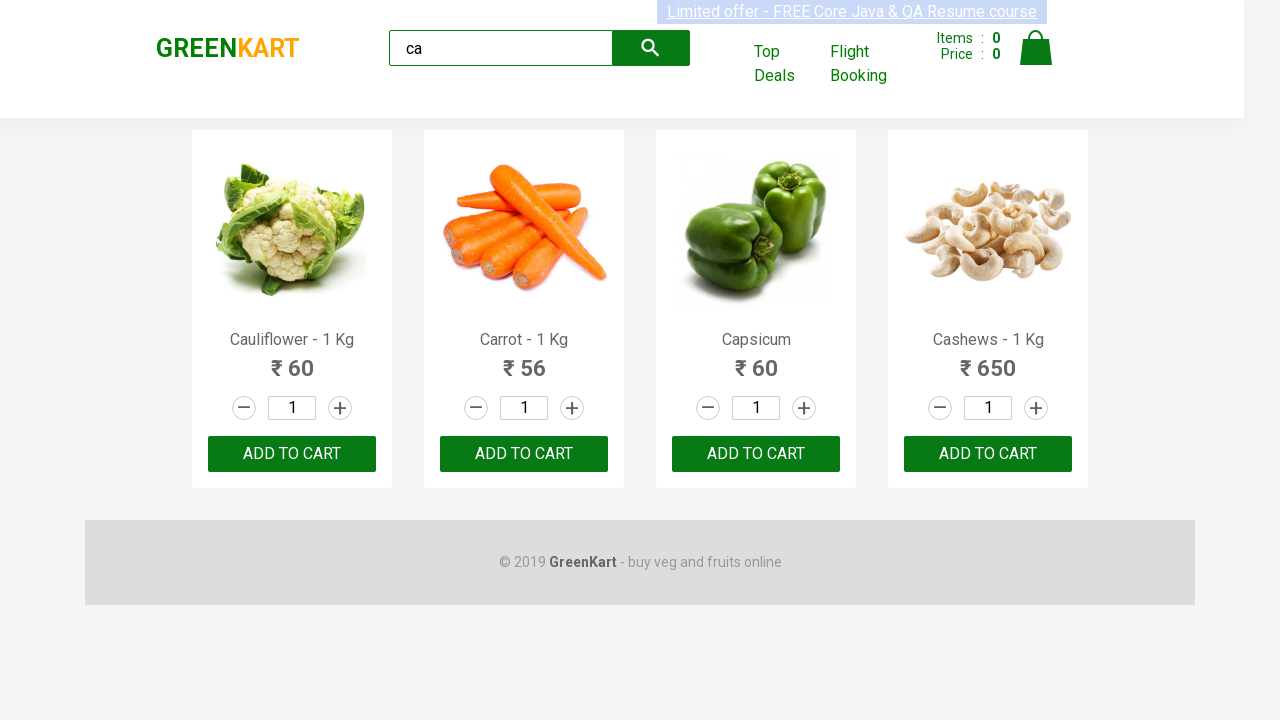

Clicked ADD TO CART button on the third visible product at (756, 454) on .products .product >> nth=2 >> text=ADD TO CART
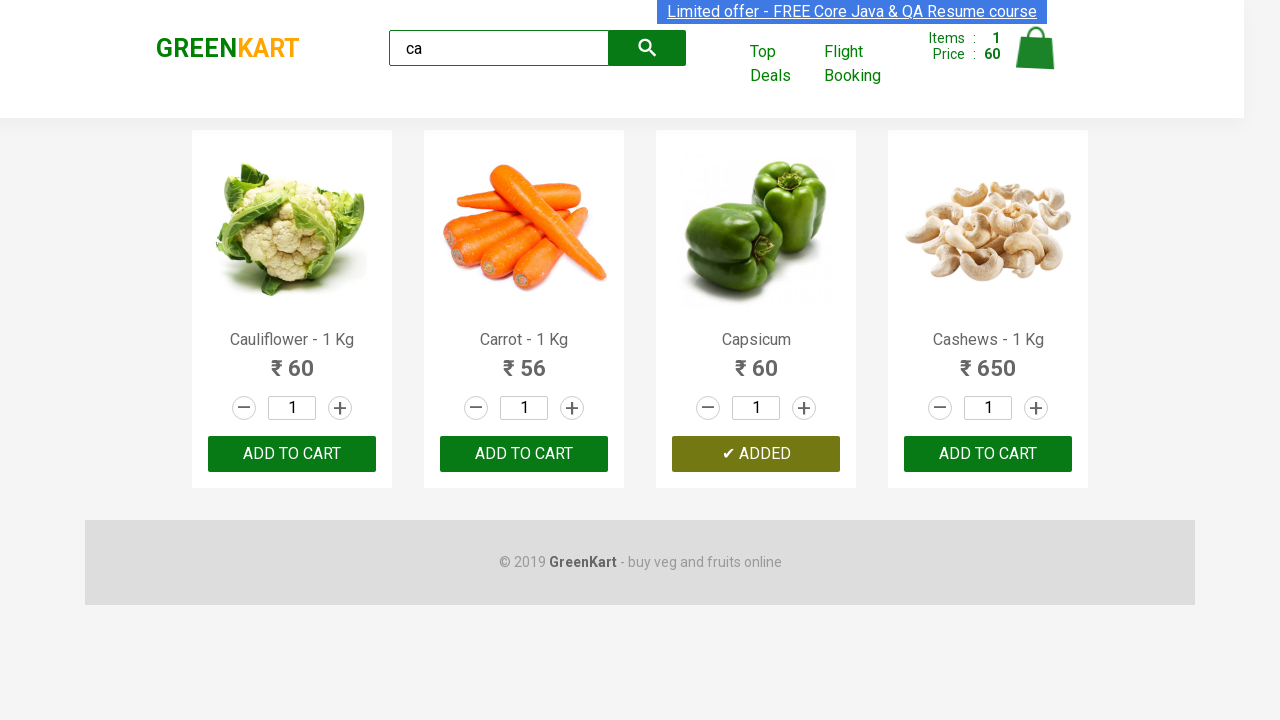

Retrieved all product elements from the page
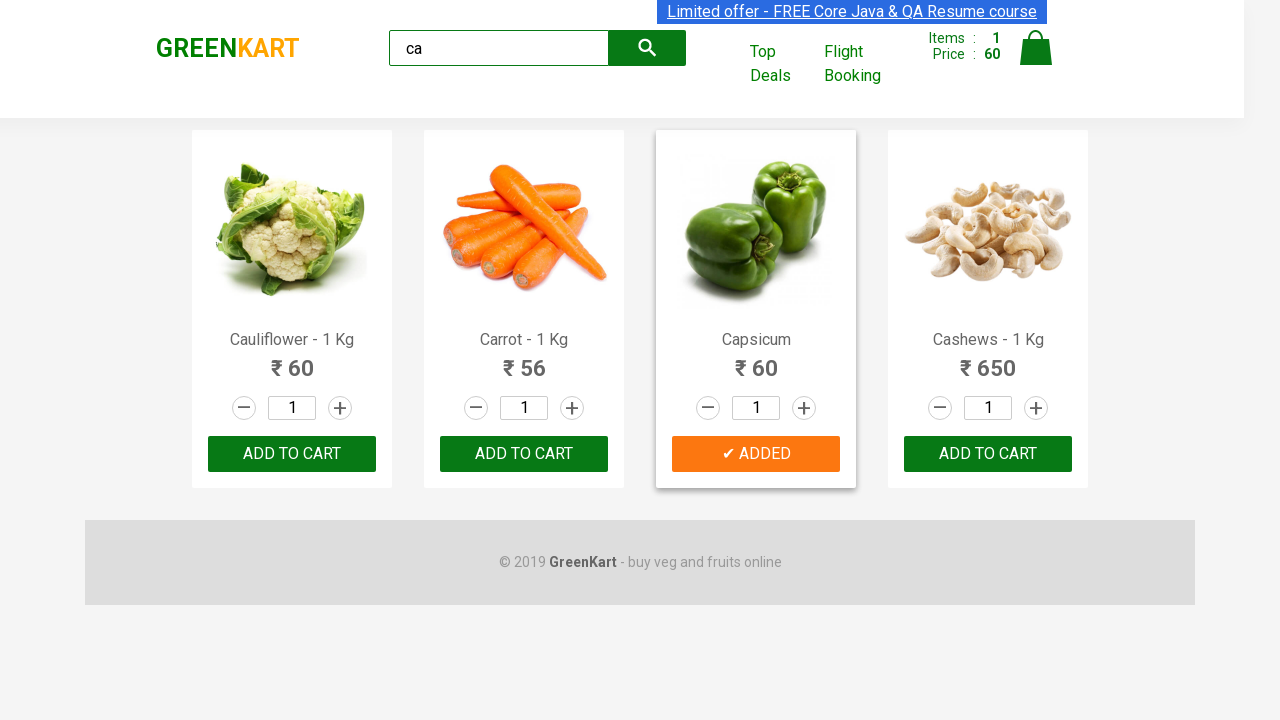

Retrieved product name: Cauliflower - 1 Kg
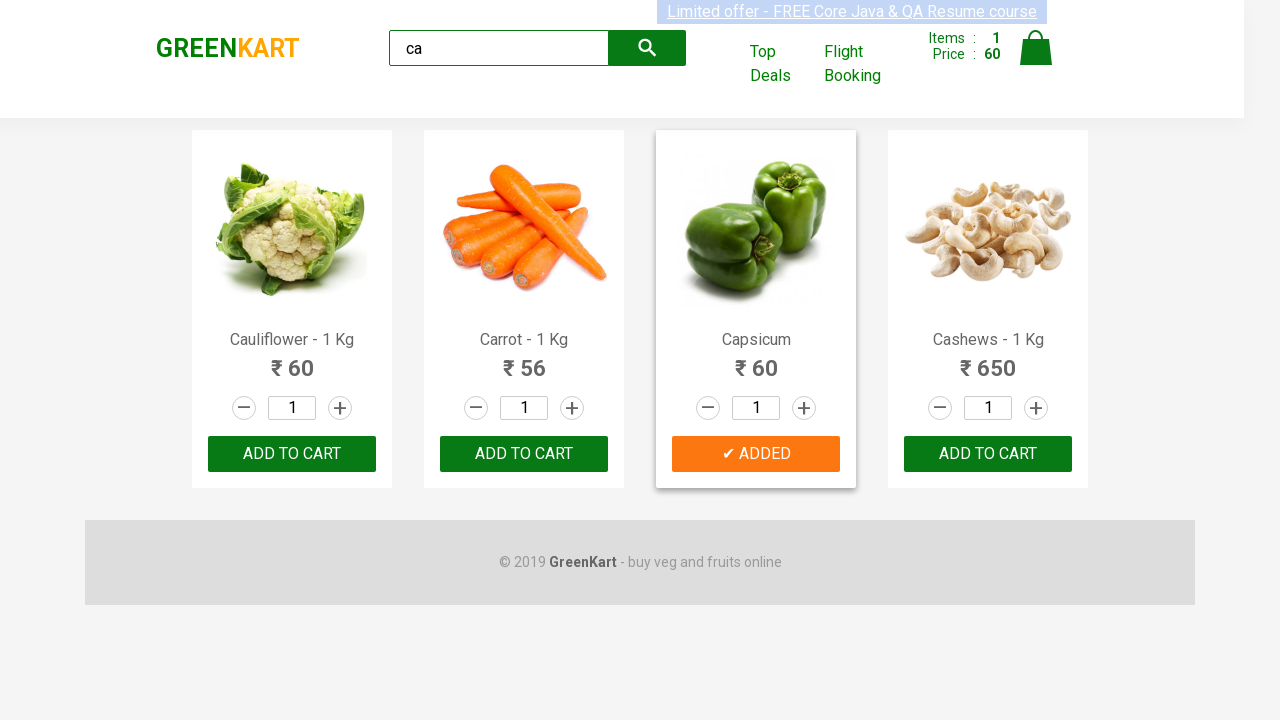

Retrieved product name: Carrot - 1 Kg
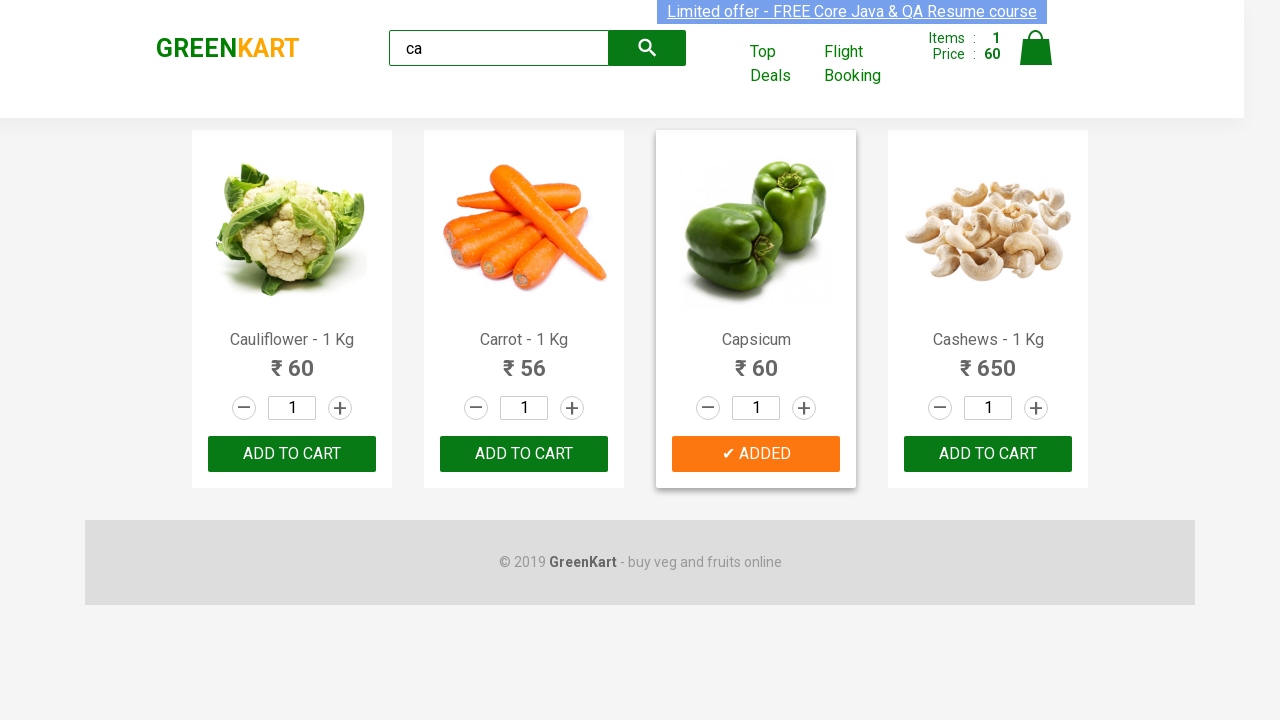

Retrieved product name: Capsicum
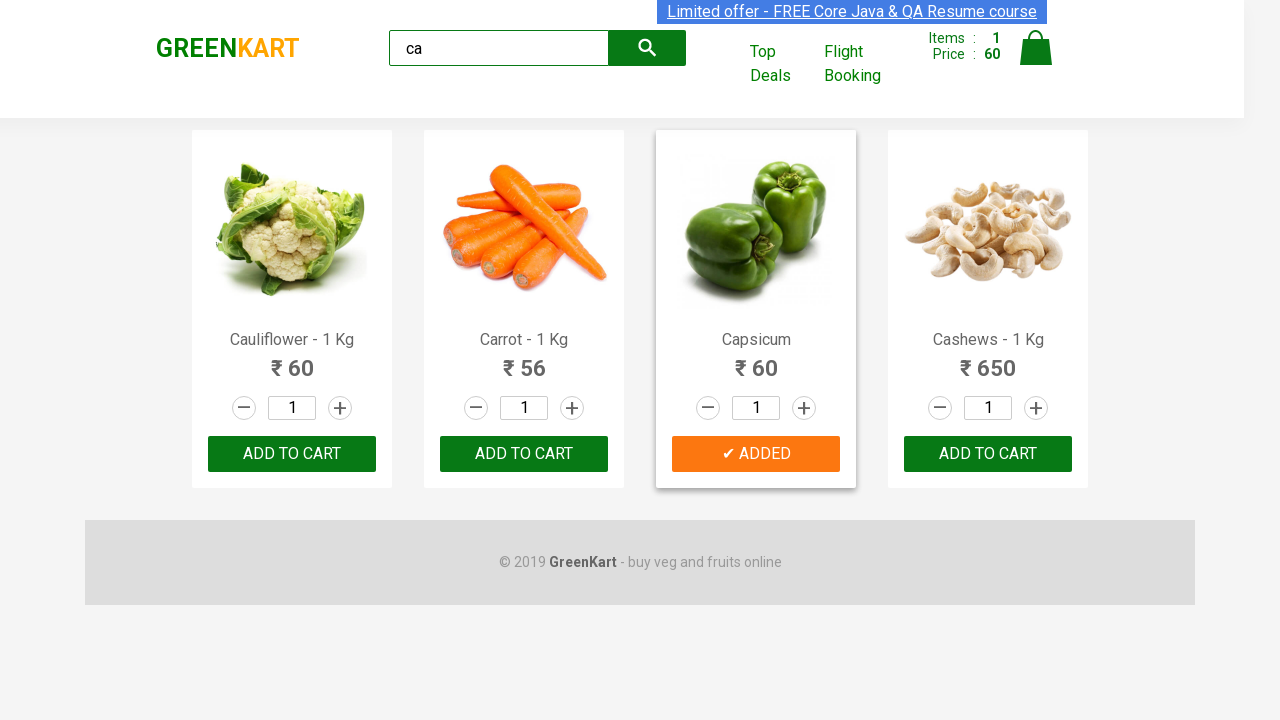

Retrieved product name: Cashews - 1 Kg
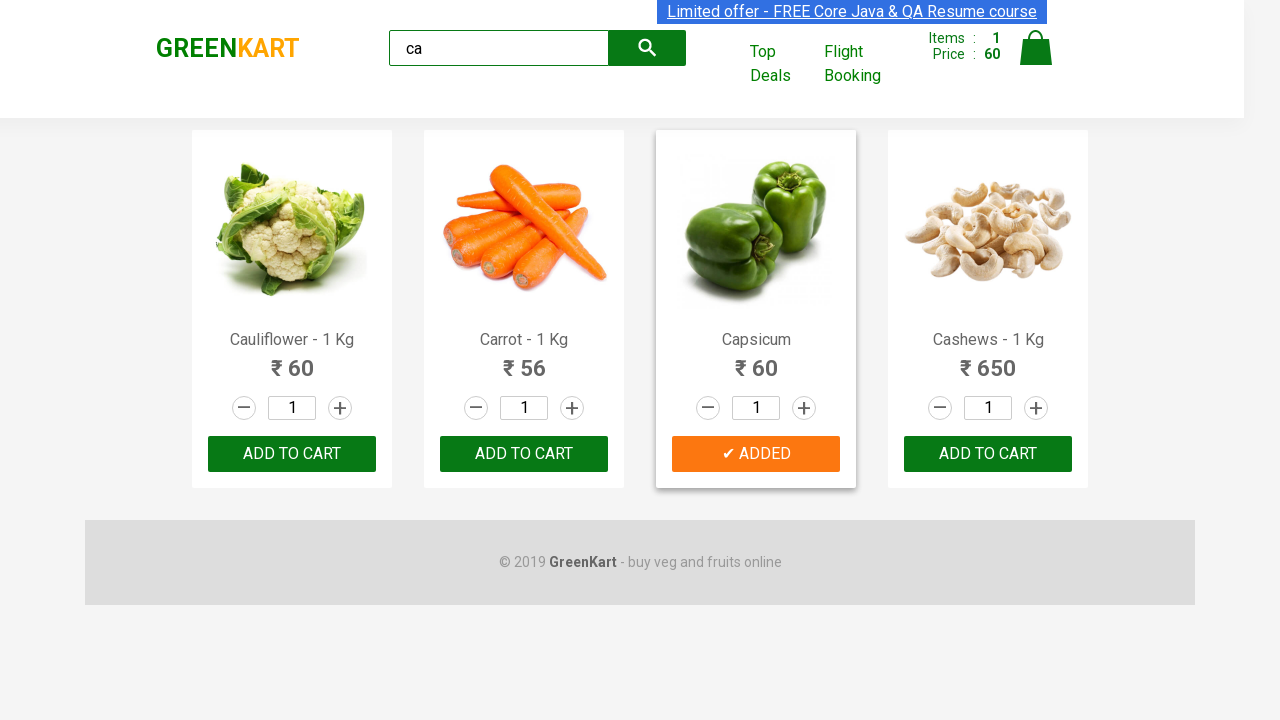

Clicked ADD TO CART button for product containing 'Cashews' at (988, 454) on .products .product >> nth=3 >> button
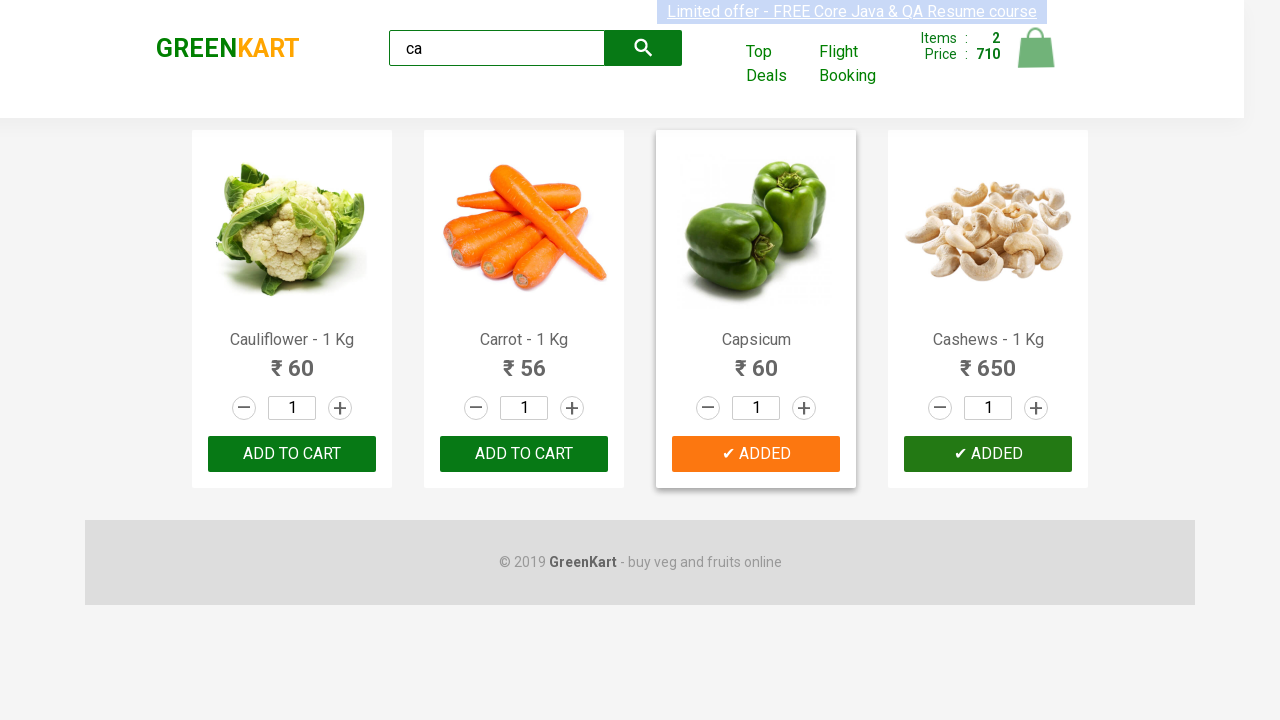

Verified brand text is 'GREENKART'
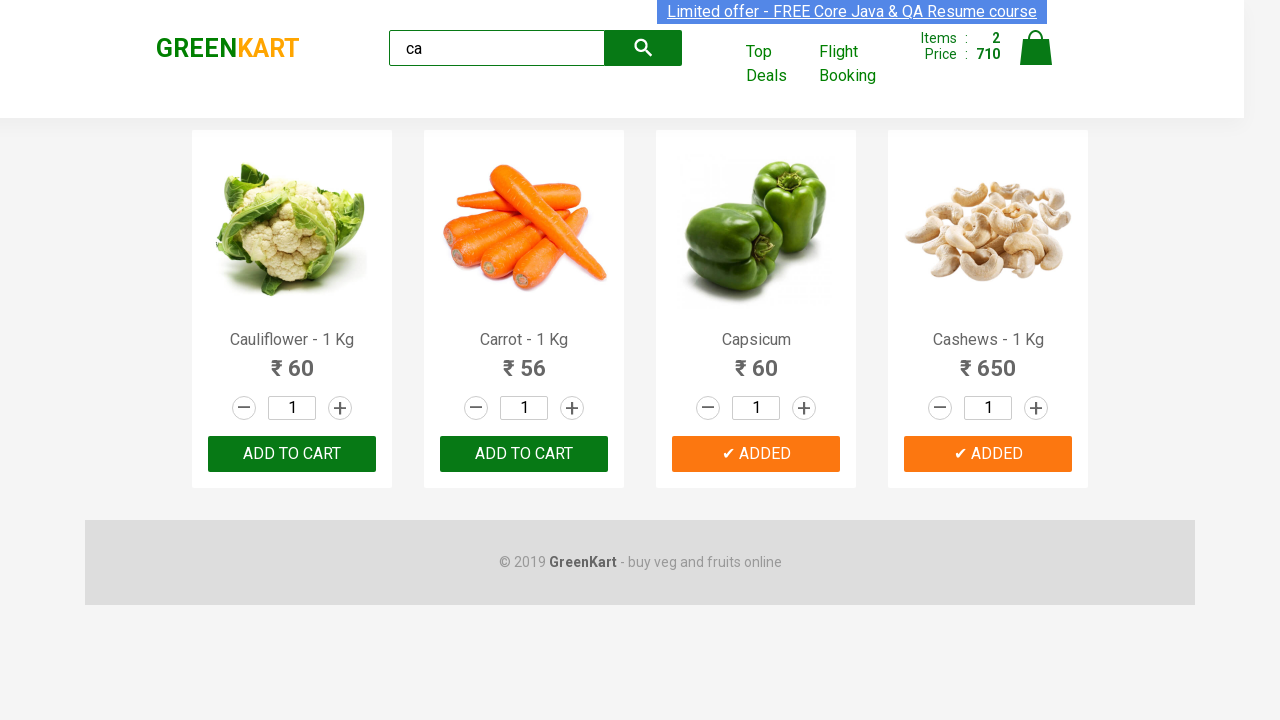

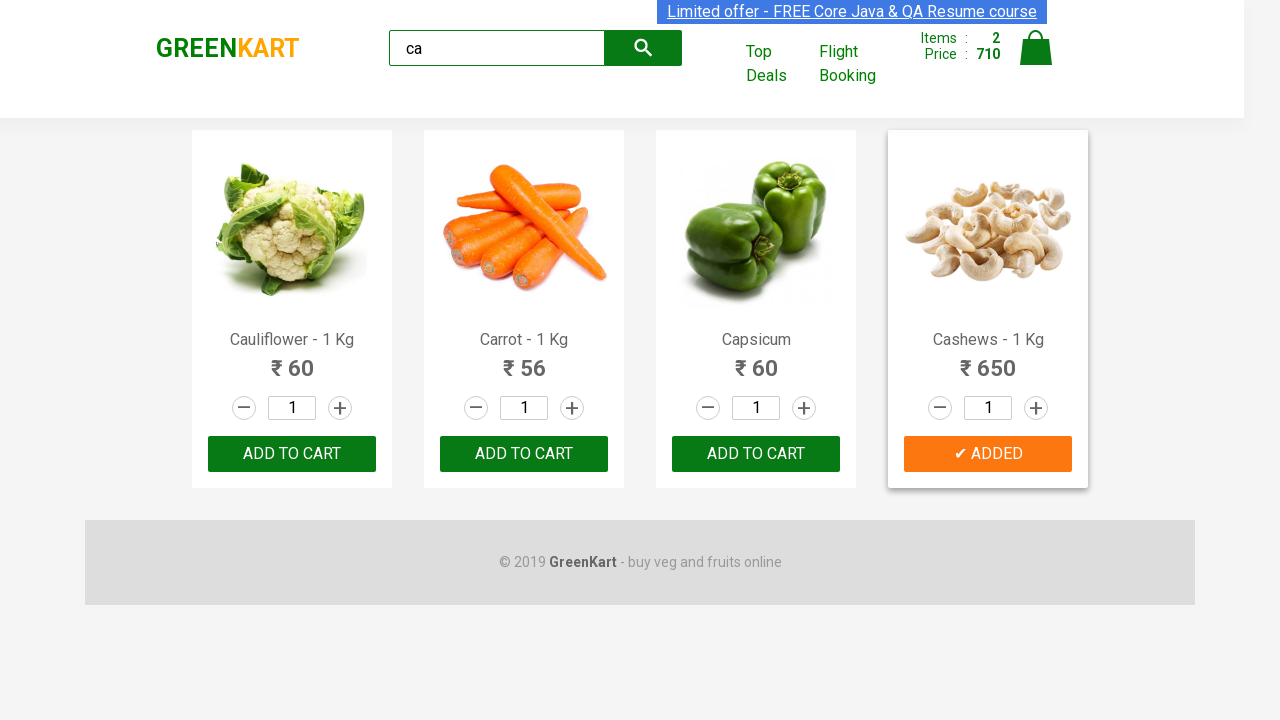